Tests sorting functionality on a table with semantic class attributes by clicking the "Due" column header and verifying the sort

Starting URL: http://the-internet.herokuapp.com/tables

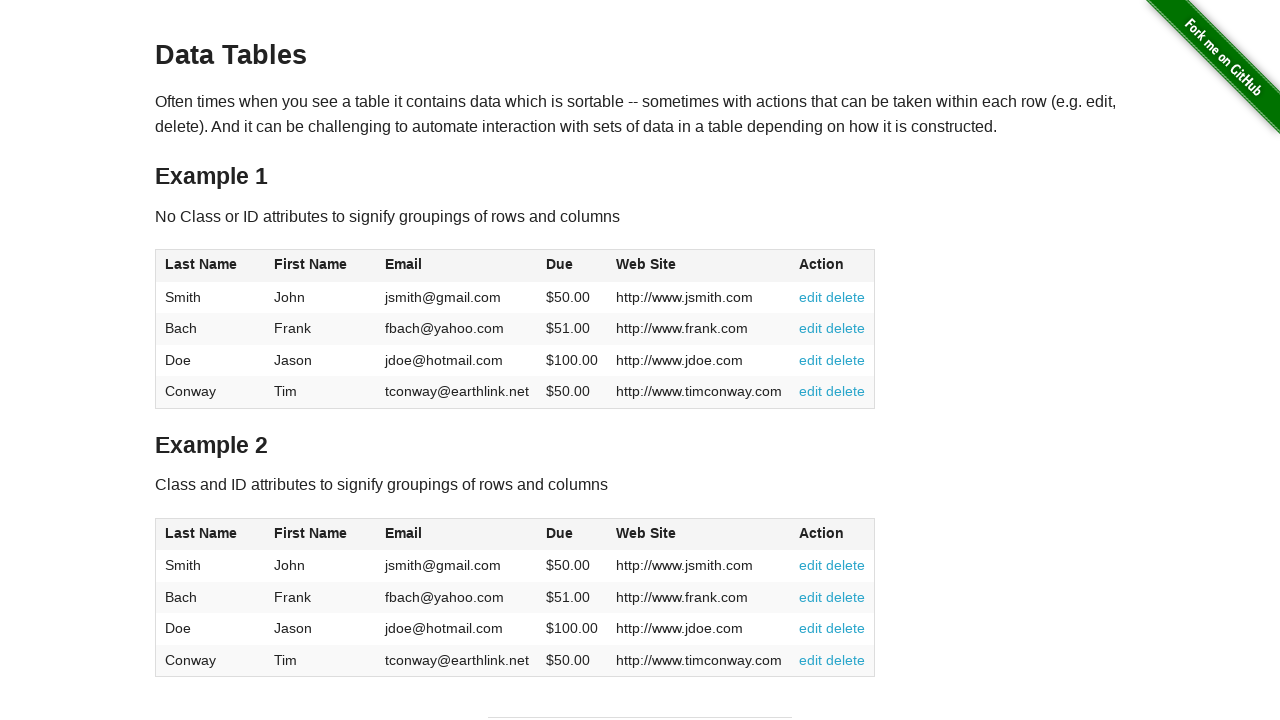

Clicked Due column header in table2 to sort at (560, 533) on #table2 thead .dues
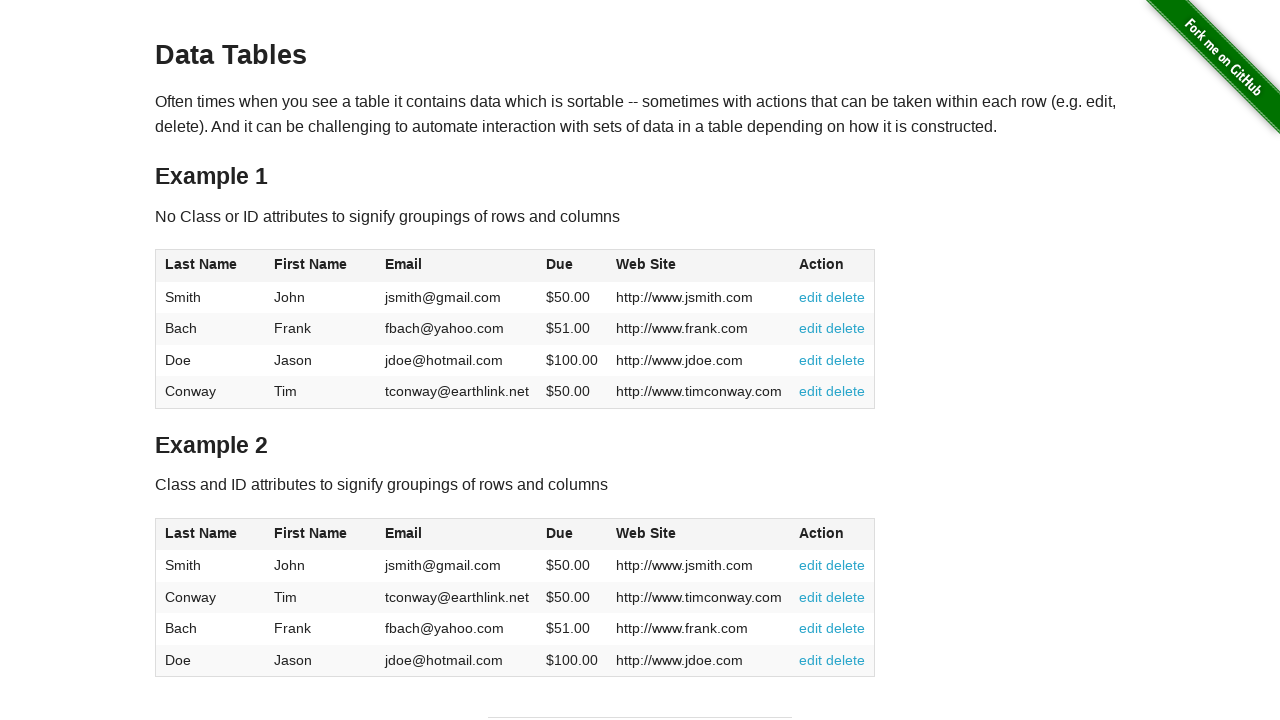

Table data loaded after sorting by Due column
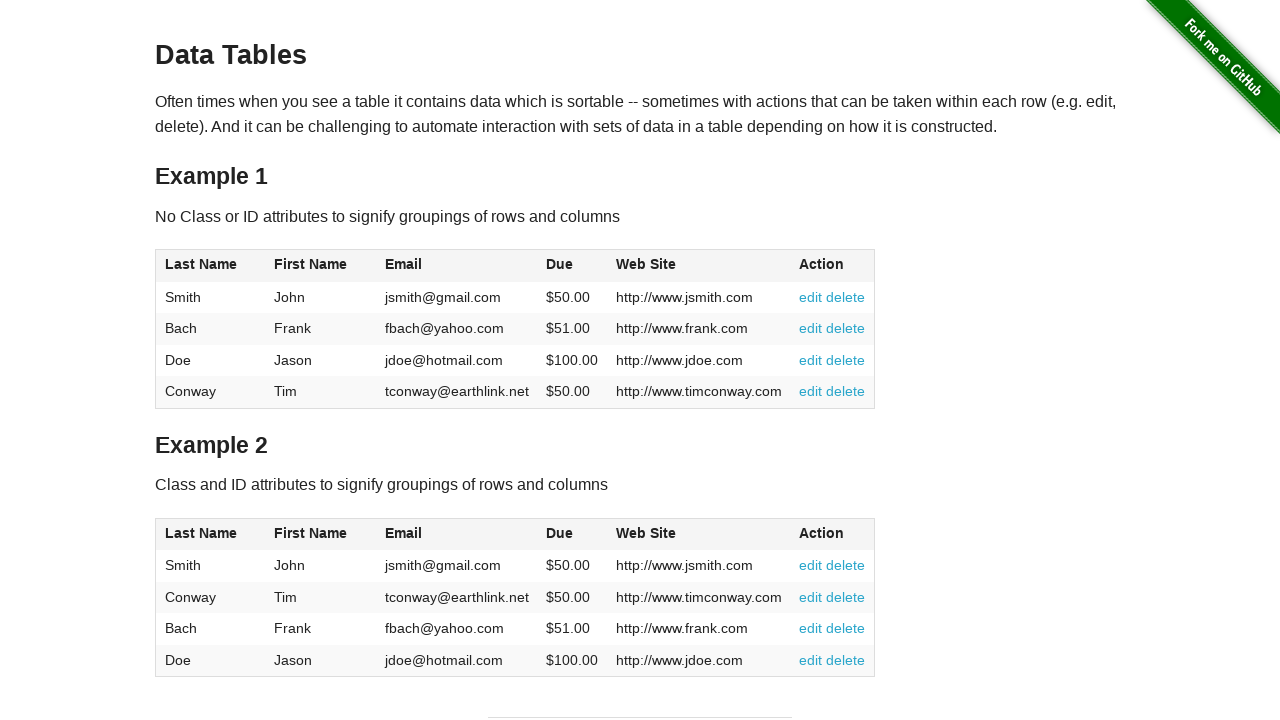

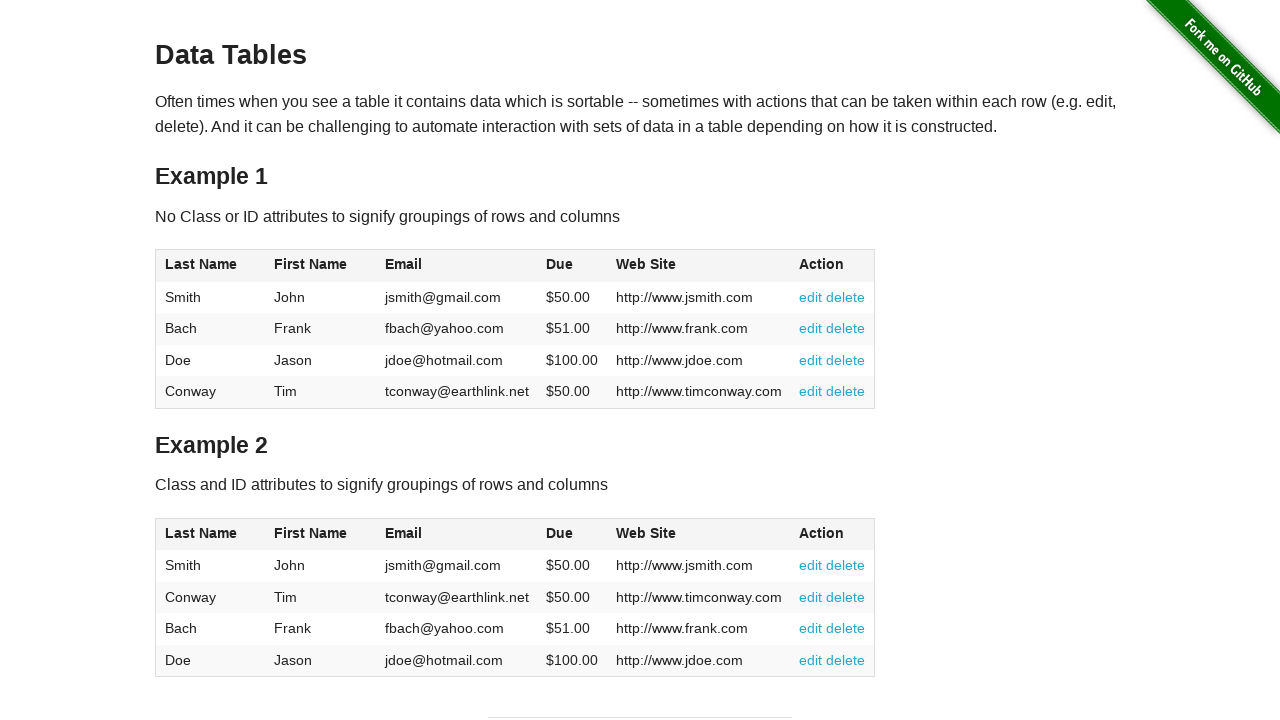